Clicks the alert button and accepts the simple alert dialog

Starting URL: https://demoqa.com/alerts

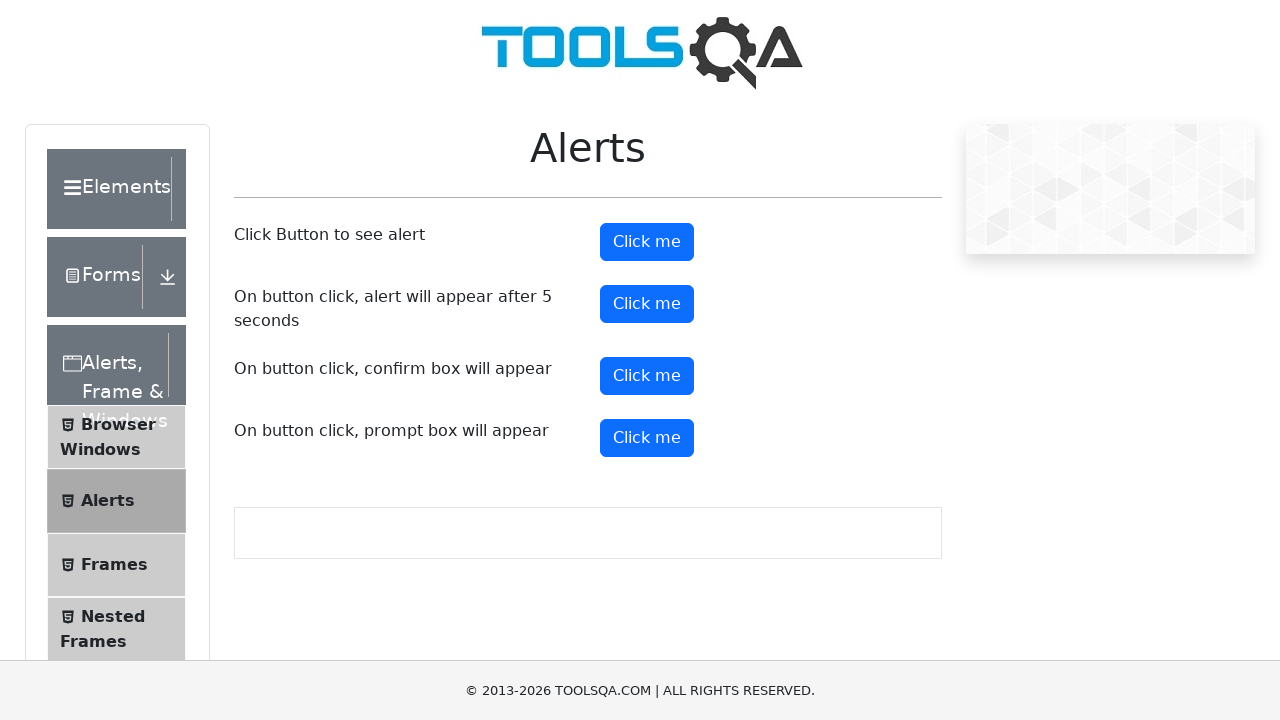

Set up dialog handler to accept alerts
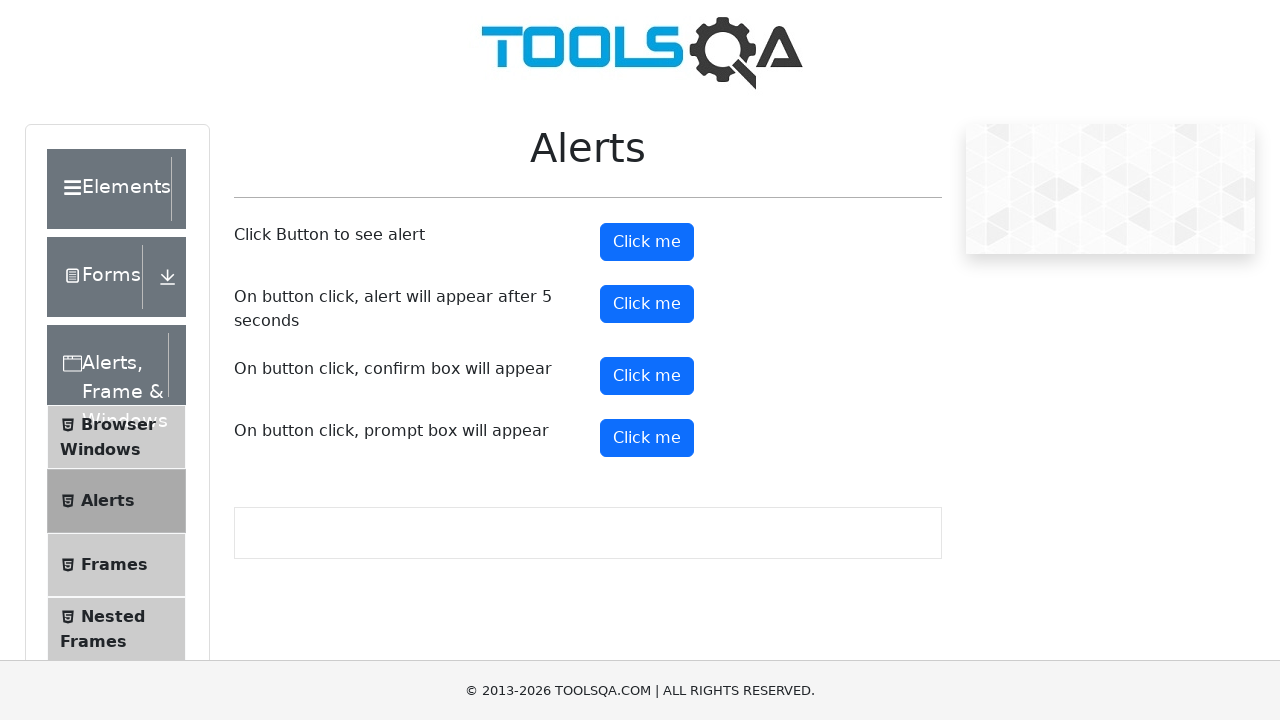

Clicked the alert button at (647, 242) on #alertButton
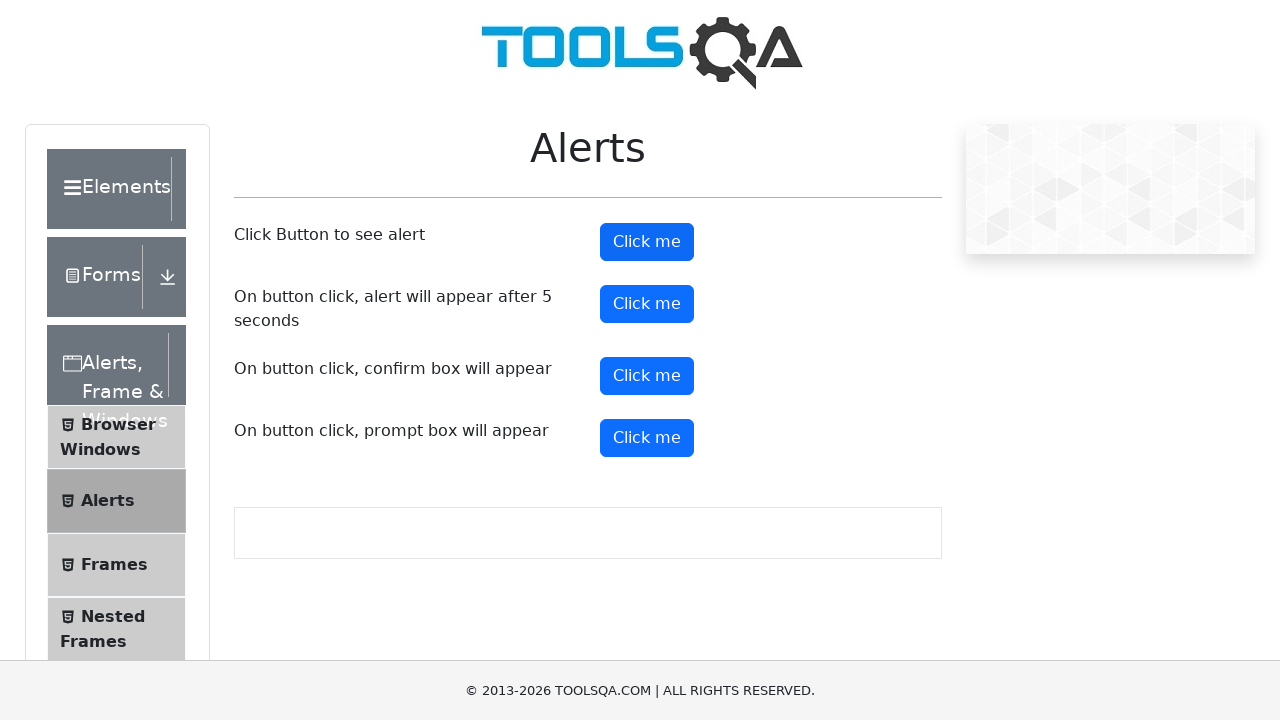

Waited for alert dialog to be handled and accepted
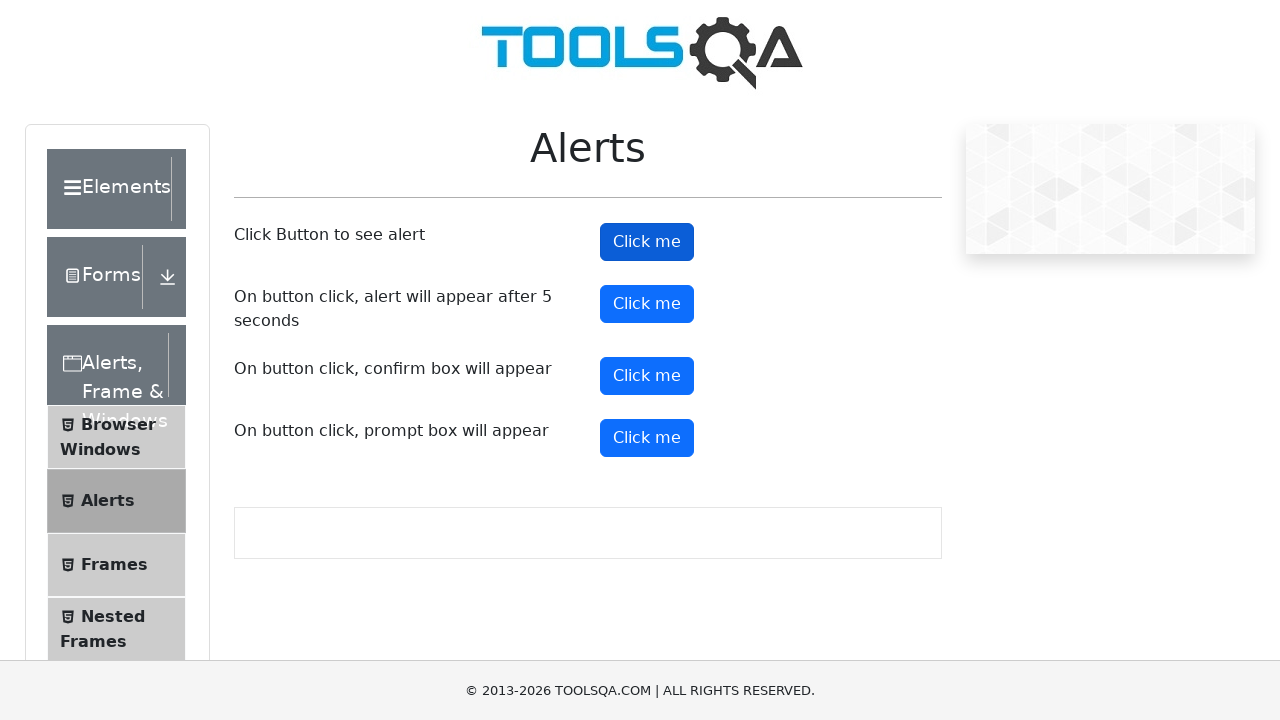

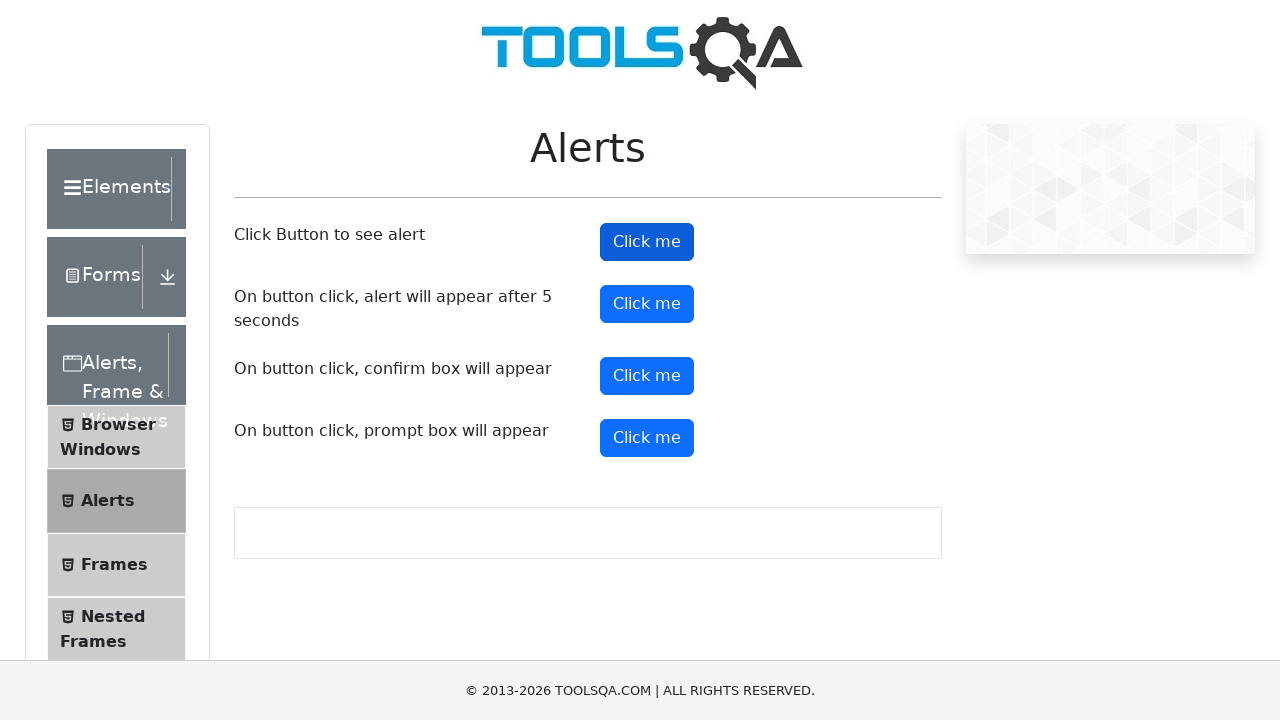